Tests entering text in a JavaScript prompt alert and verifies the entered name appears in the result

Starting URL: https://the-internet.herokuapp.com/javascript_alerts

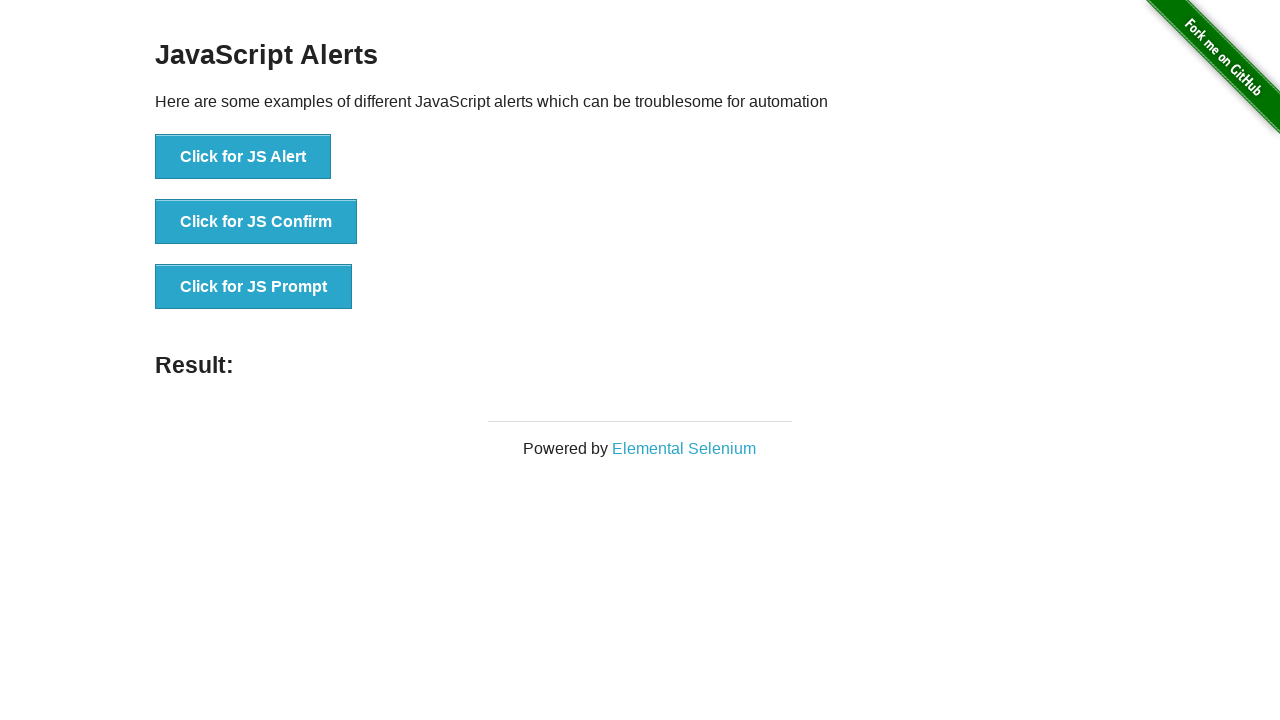

Set up dialog handler to accept prompt with name 'Emre'
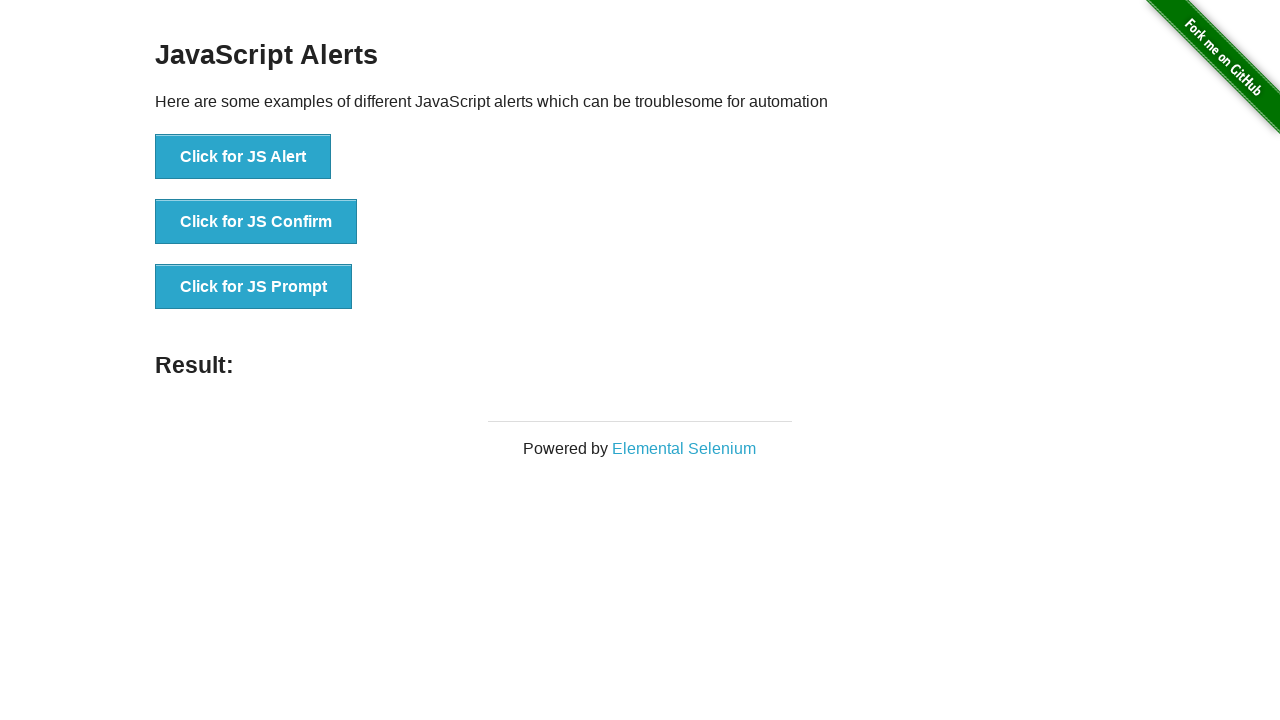

Clicked the JS Prompt button to trigger the alert at (254, 287) on button[onclick='jsPrompt()']
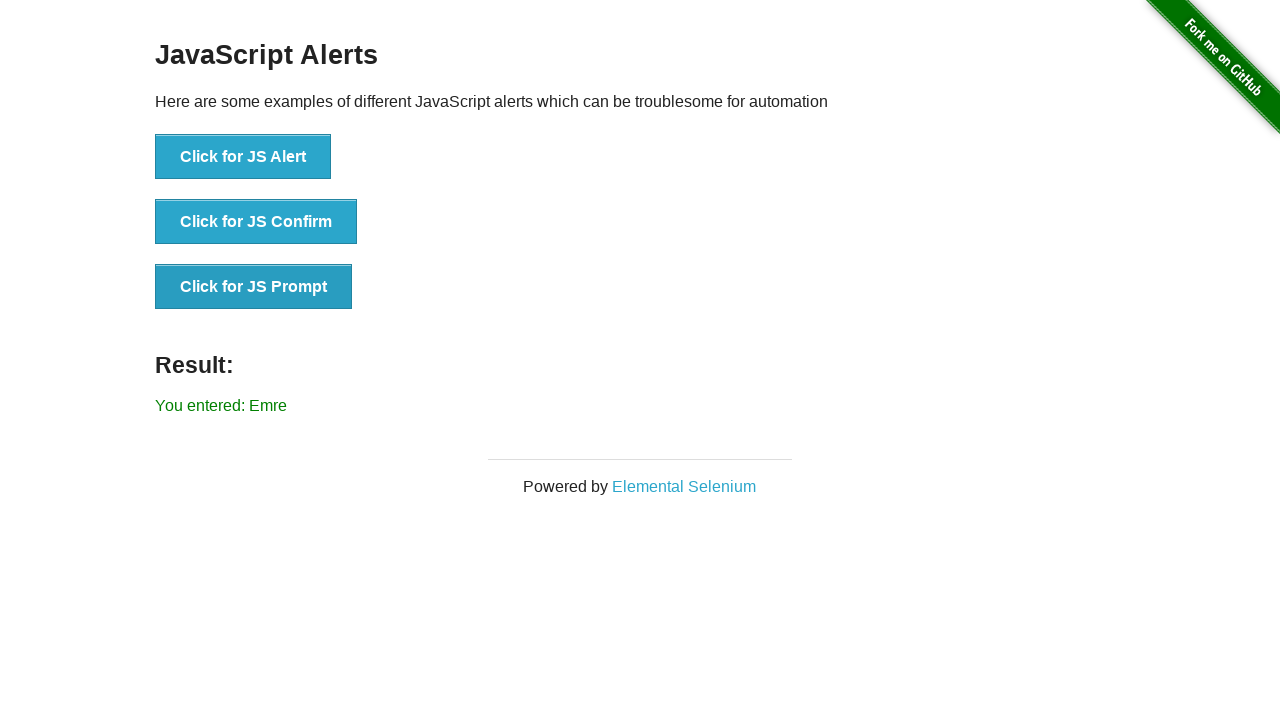

Located the result element
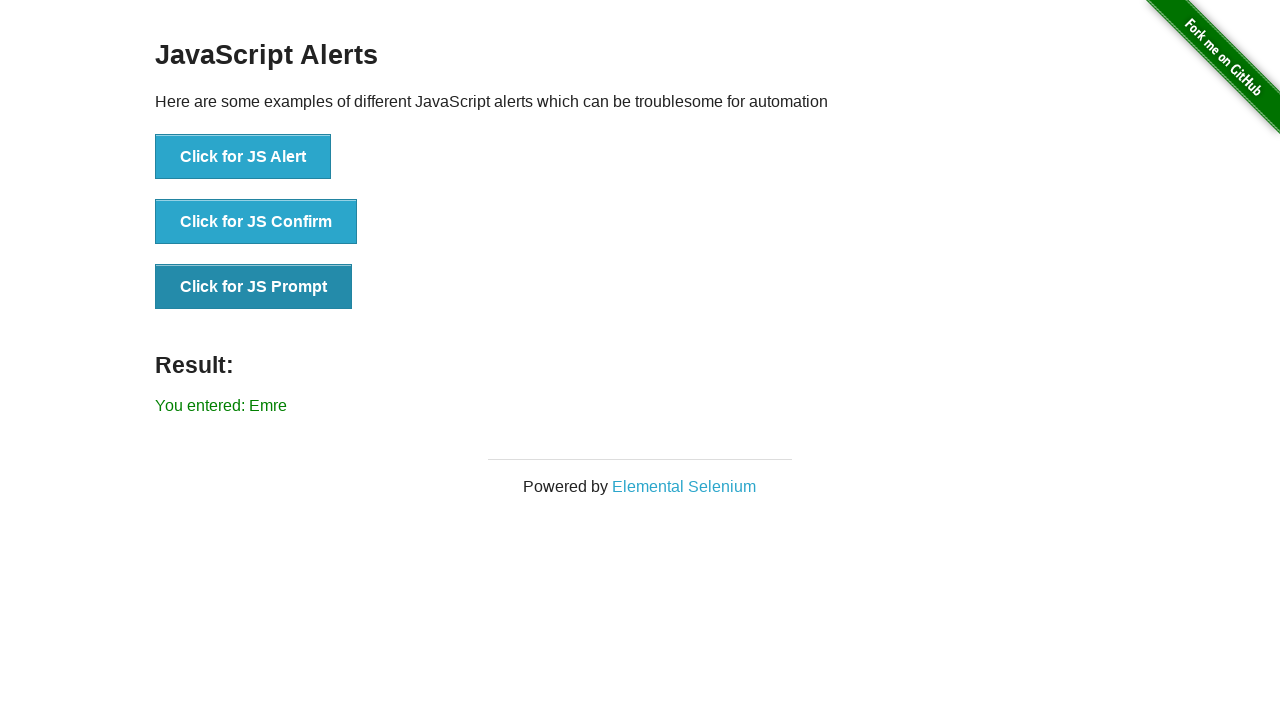

Retrieved text content from result element
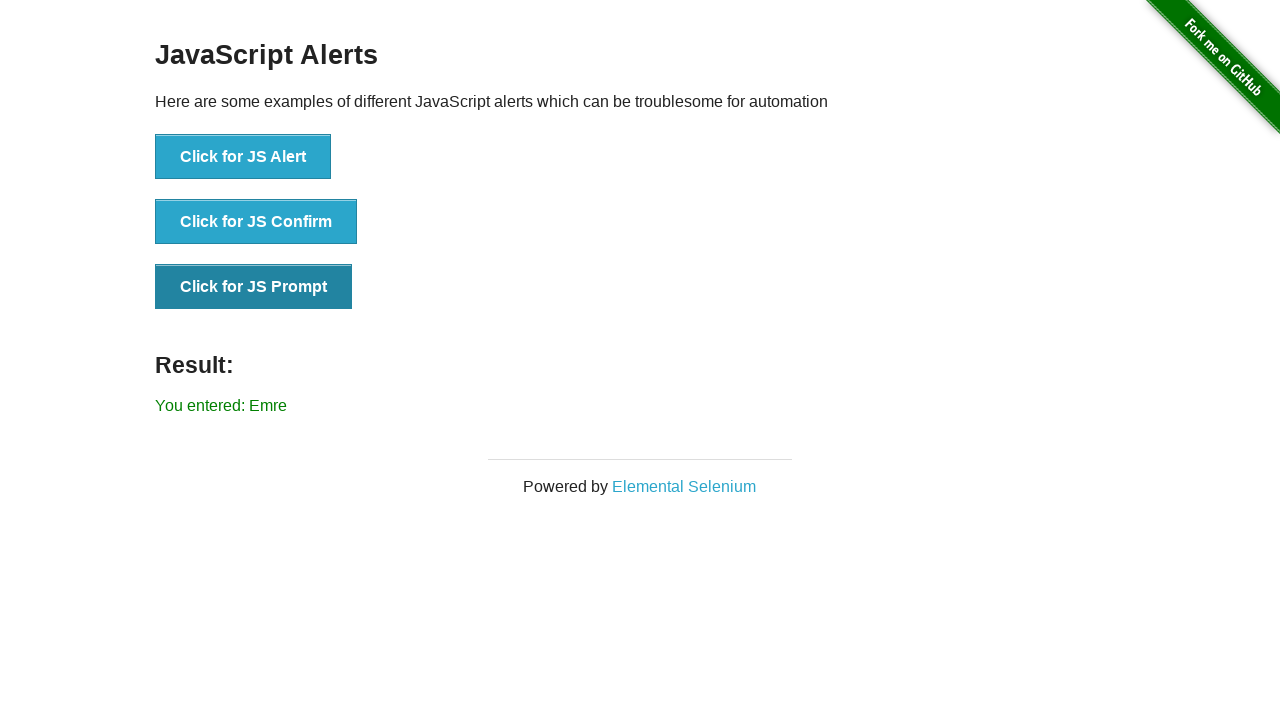

Verified that 'Emre' appears in the result text
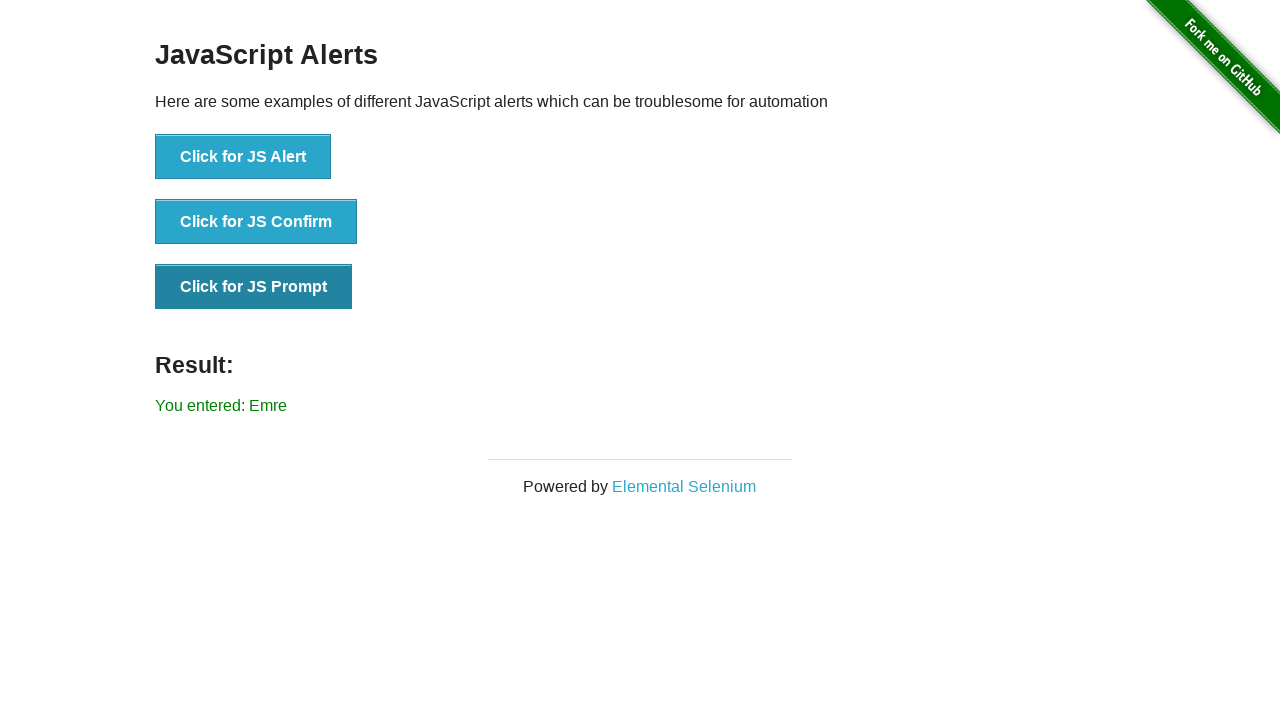

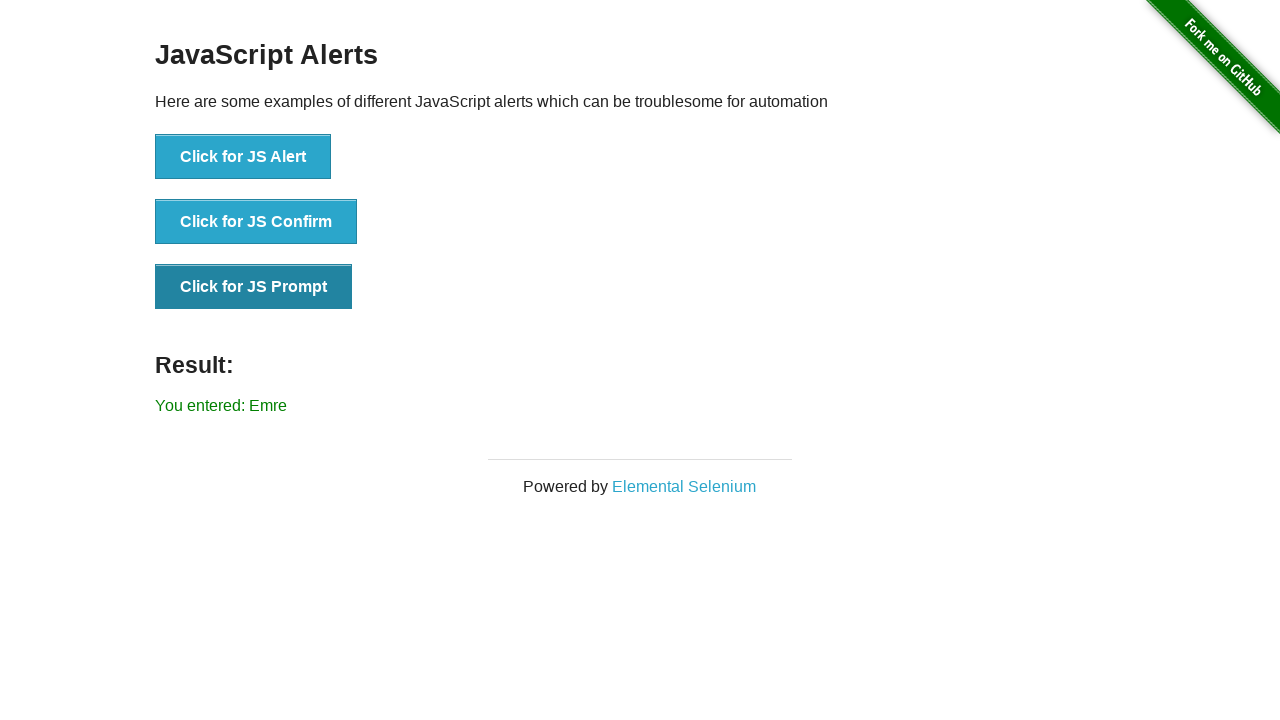